Tests form validation by submitting invalid card data (invalid card number and non-Latin cardholder name) and verifying that appropriate validation error messages are displayed.

Starting URL: https://sandbox.cardpay.com/MI/cardpayment2.html?orderXml=PE9SREVSIFdBTExFVF9JRD0nODI5OScgT1JERVJfTlVNQkVSPSc0NTgyMTEnIEFNT1VOVD0nMjkxLjg2JyBDVVJSRU5DWT0nRVVSJyAgRU1BSUw9J2N1c3RvbWVyQGV4YW1wbGUuY29tJz4KPEFERFJFU1MgQ09VTlRSWT0nVVNBJyBTVEFURT0nTlknIFpJUD0nMTAwMDEnIENJVFk9J05ZJyBTVFJFRVQ9JzY3NyBTVFJFRVQnIFBIT05FPSc4NzY5OTA5MCcgVFlQRT0nQklMTElORycvPgo8L09SREVSPg==&sha512=998150a2b27484b776a1628bfe7505a9cb430f276dfa35b14315c1c8f03381a90490f6608f0dcff789273e05926cd782e1bb941418a9673f43c47595aa7b8b0d

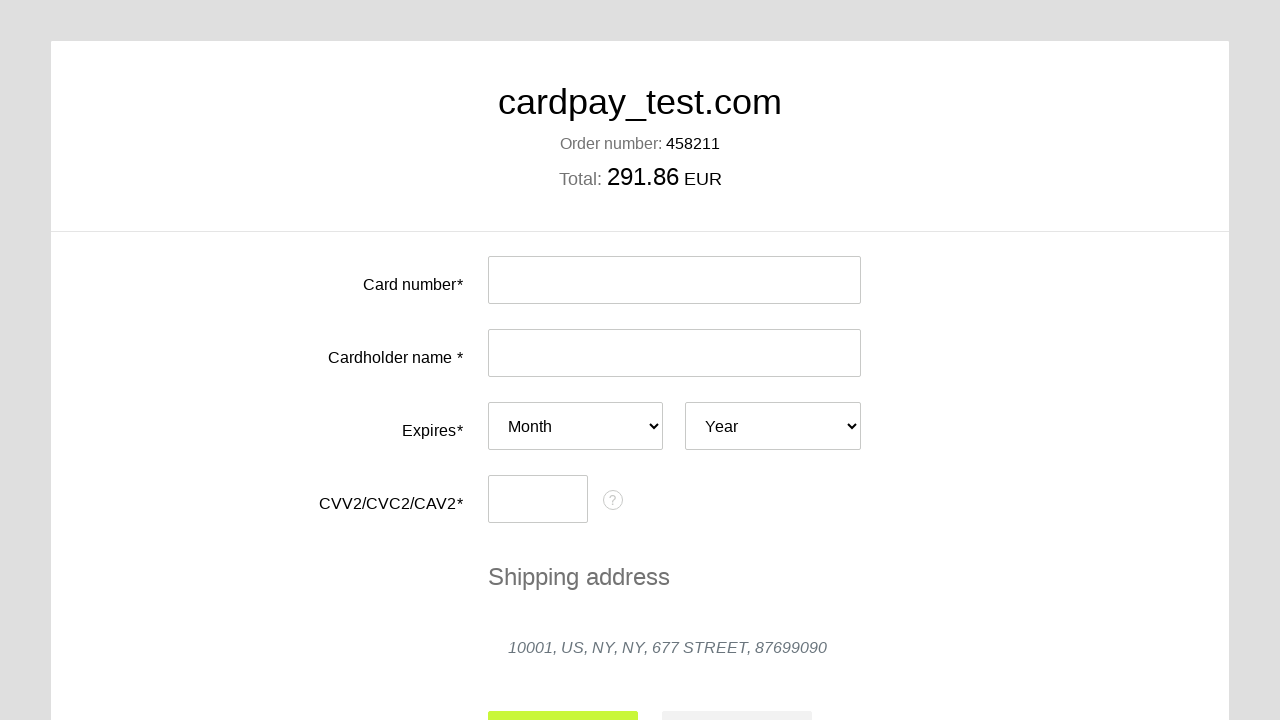

Filled card number field with invalid number '0000000000000036' on #input-card-number
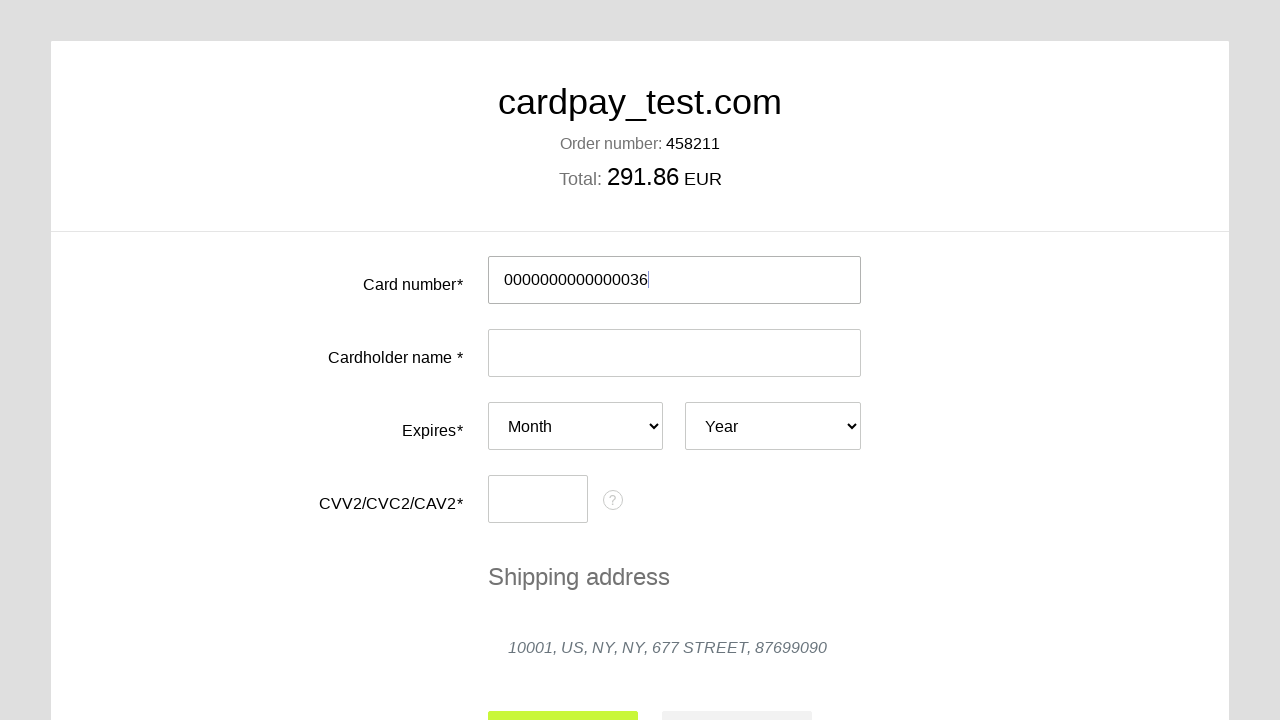

Filled cardholder name field with Cyrillic characters 'МАЙК КИН' on #input-card-holder
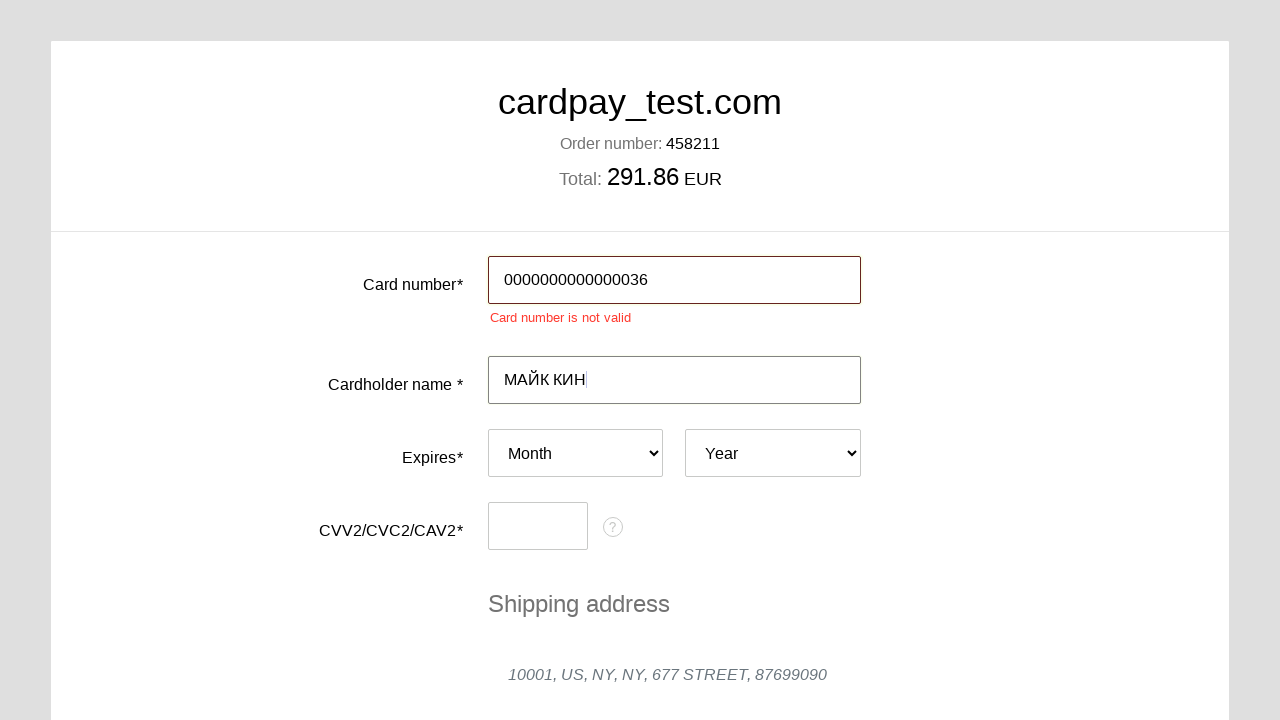

Selected expiration month '07' on #card-expires-month
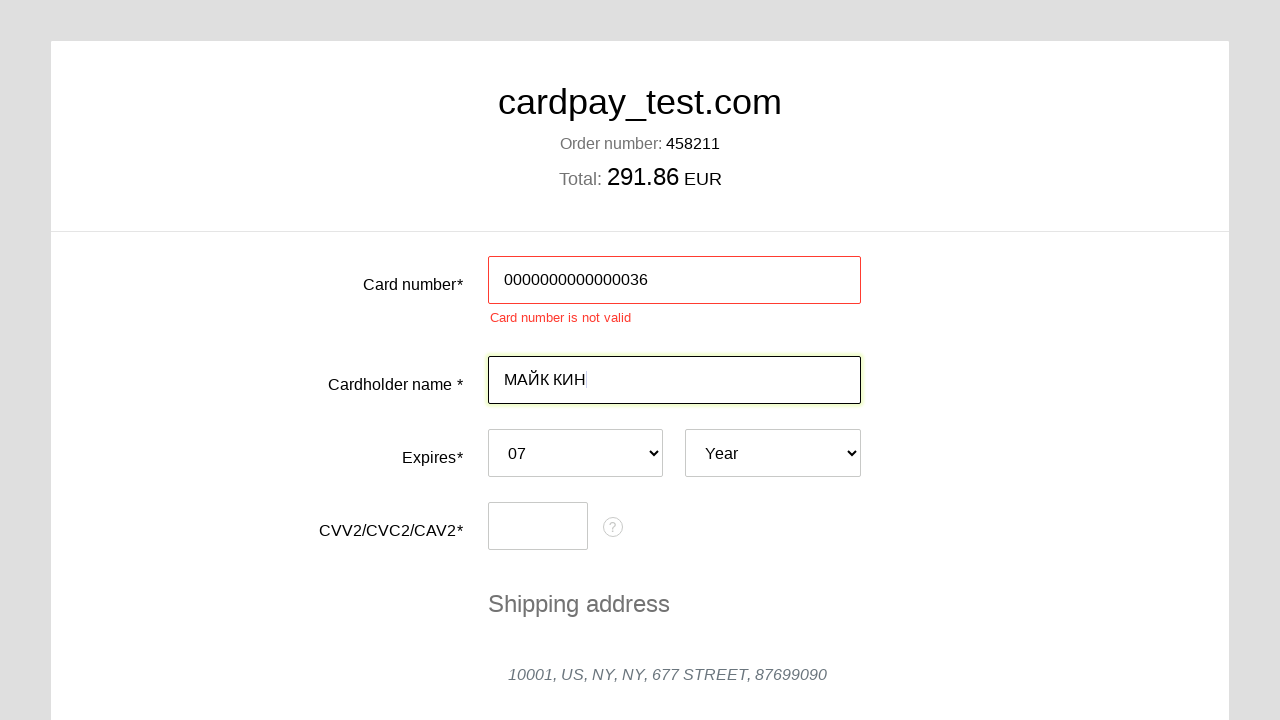

Selected expiration year '2037' on #card-expires-year
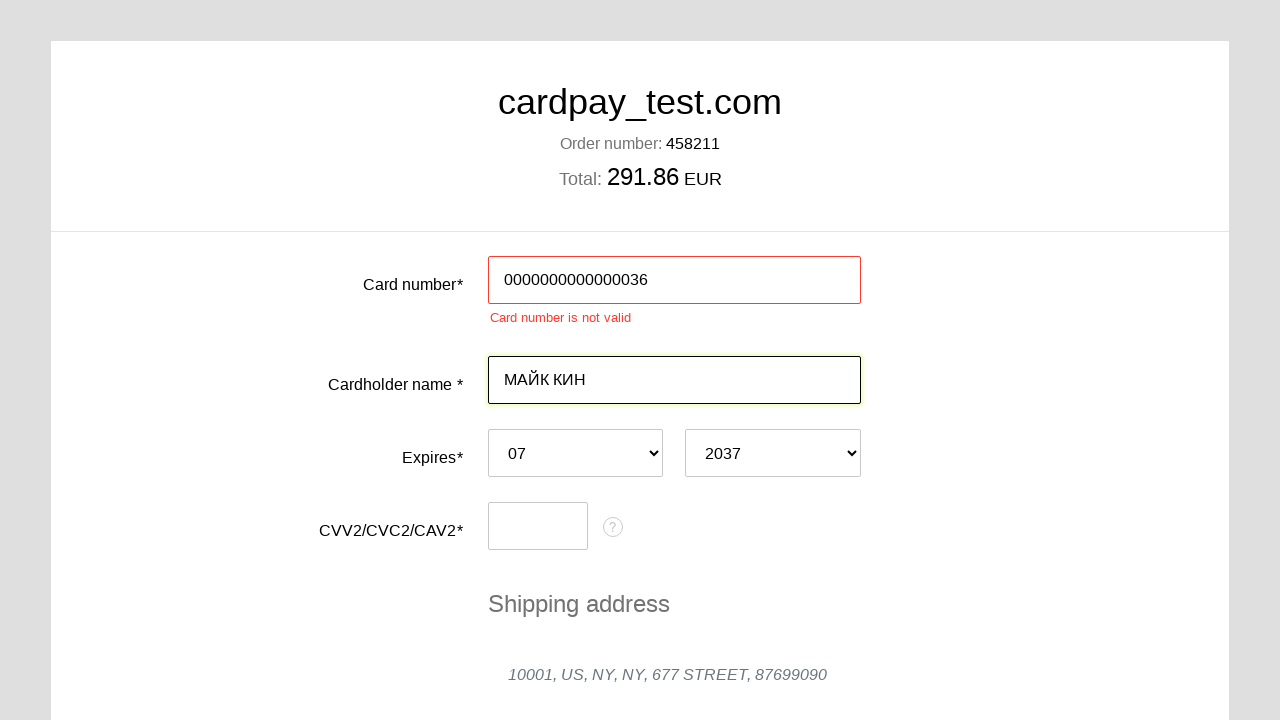

Filled CVC code field with '007' on #input-card-cvc
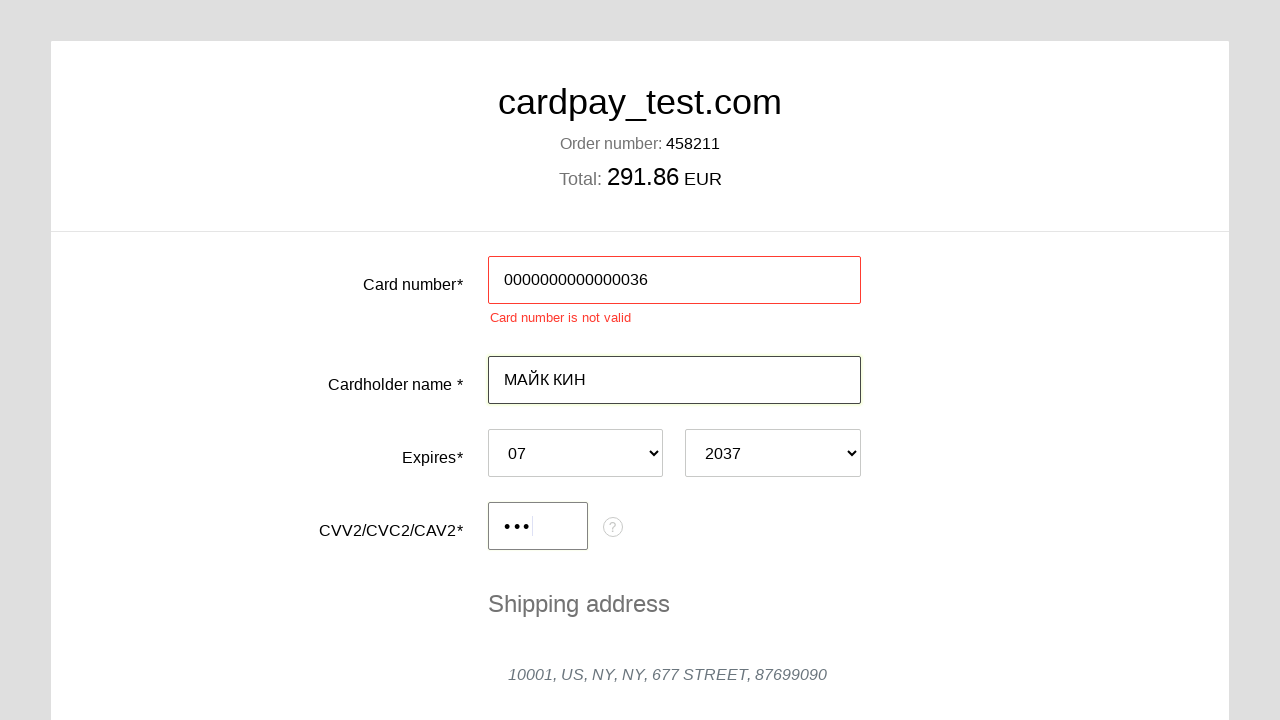

Clicked submit button to submit form with invalid data at (563, 503) on #action-submit
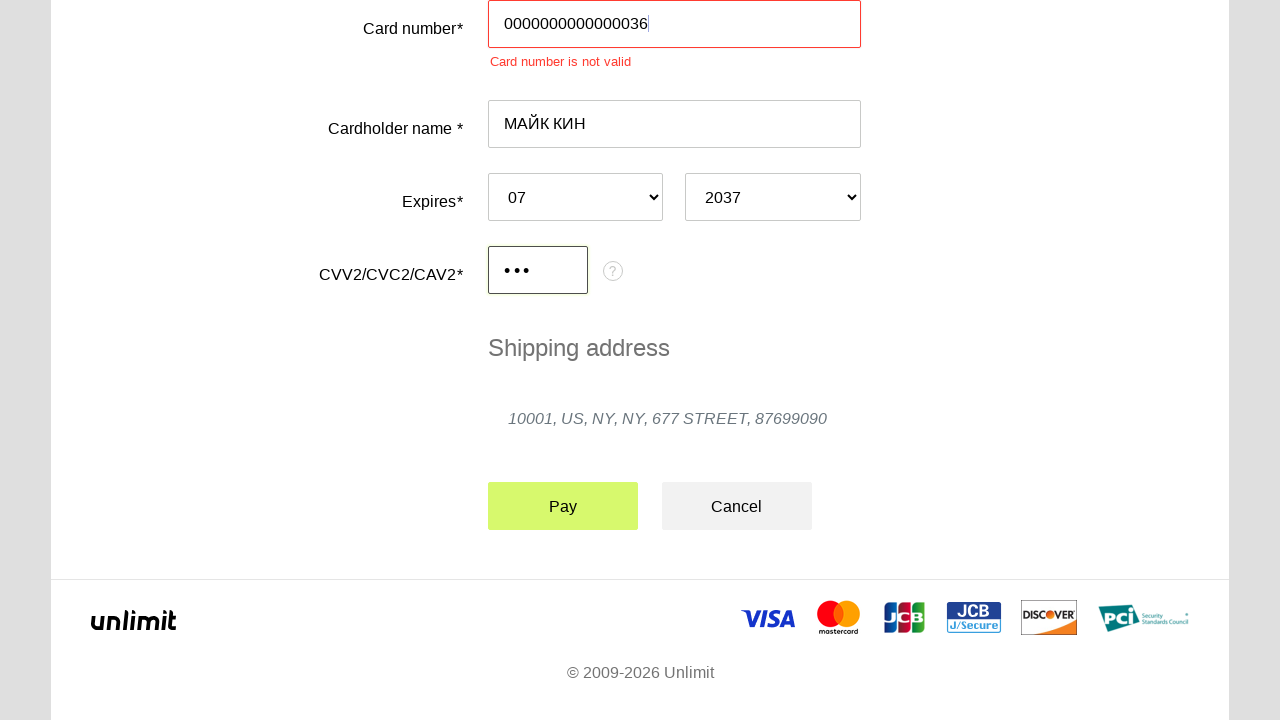

Validation error message appeared for cardholder field
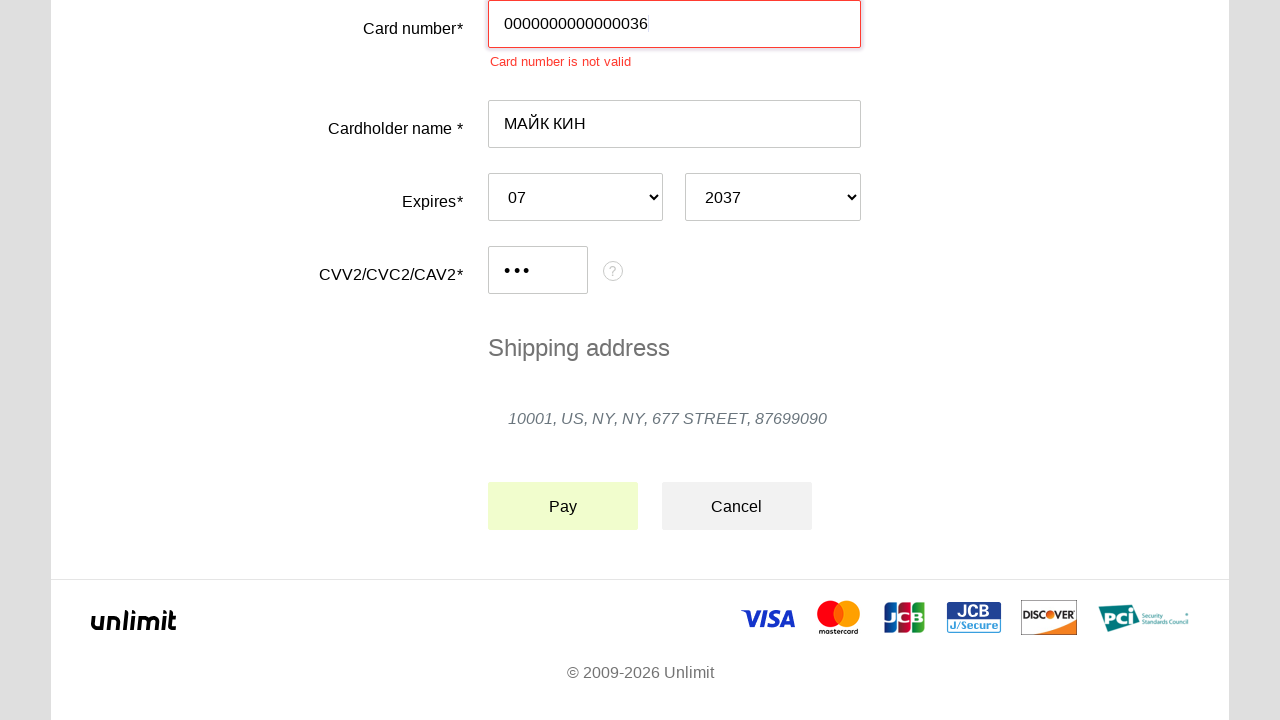

Validation error message appeared for card number field
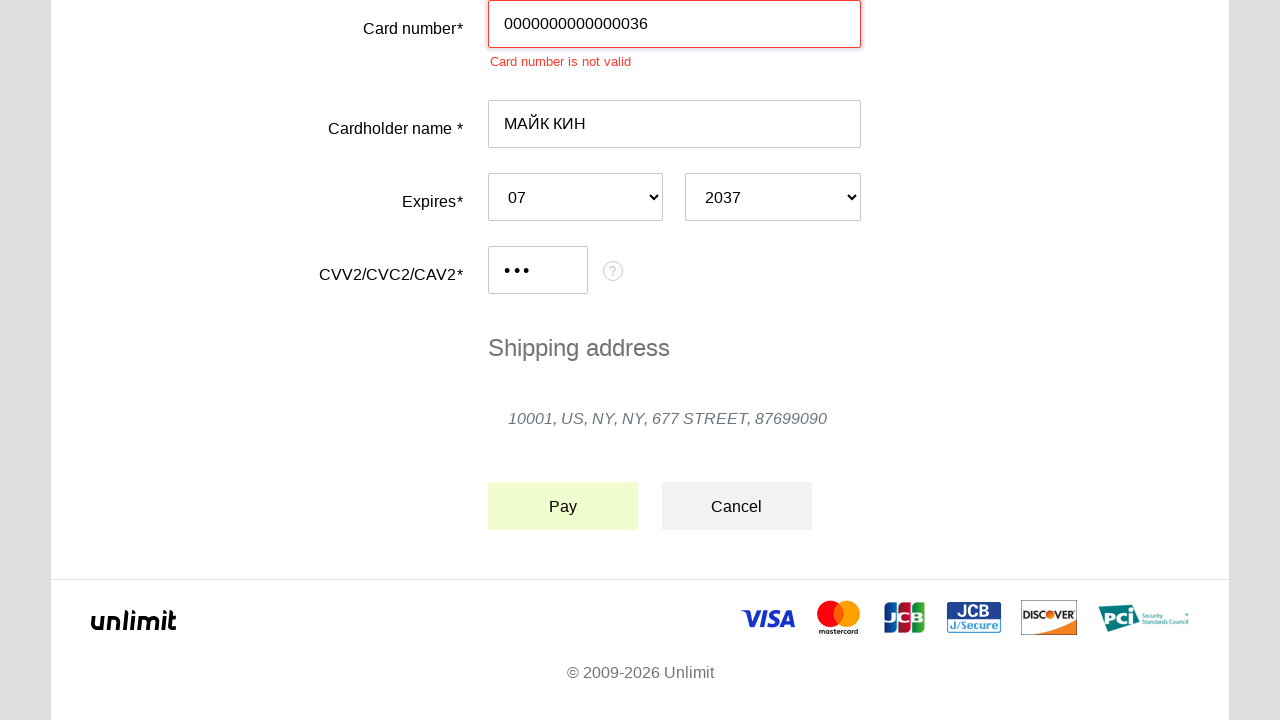

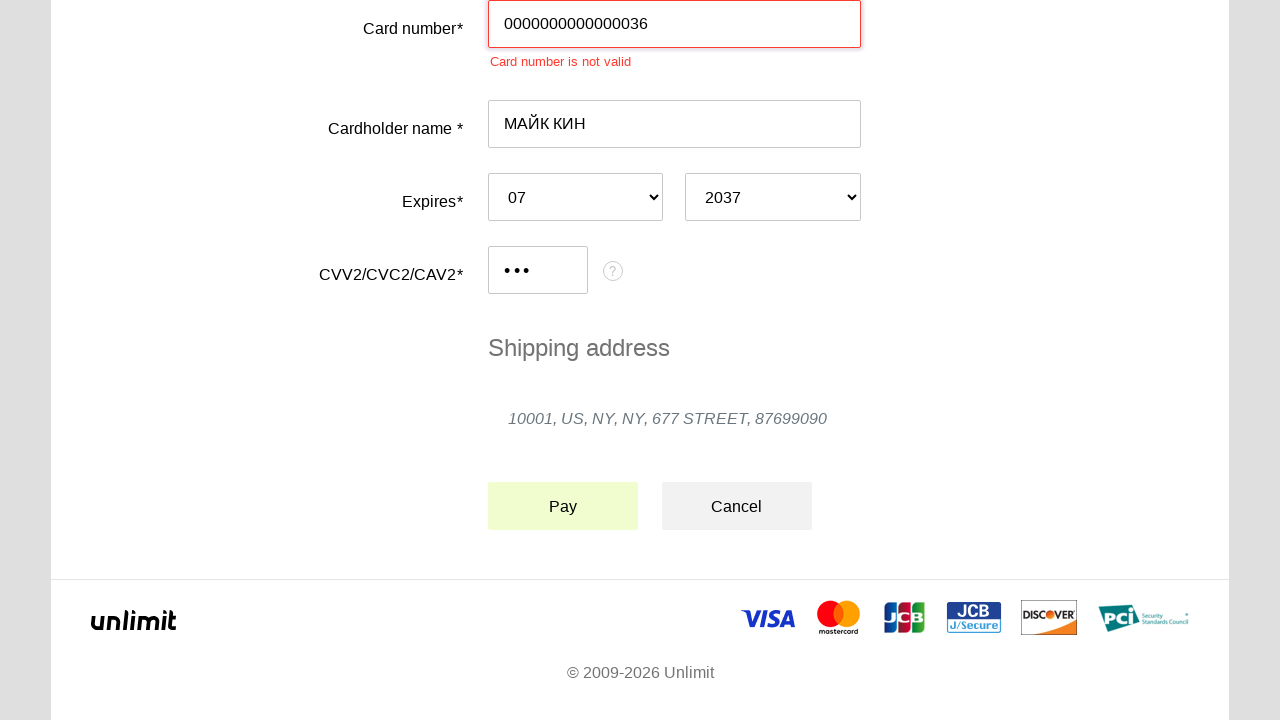